Tests that other controls are hidden when editing a todo item

Starting URL: https://demo.playwright.dev/todomvc

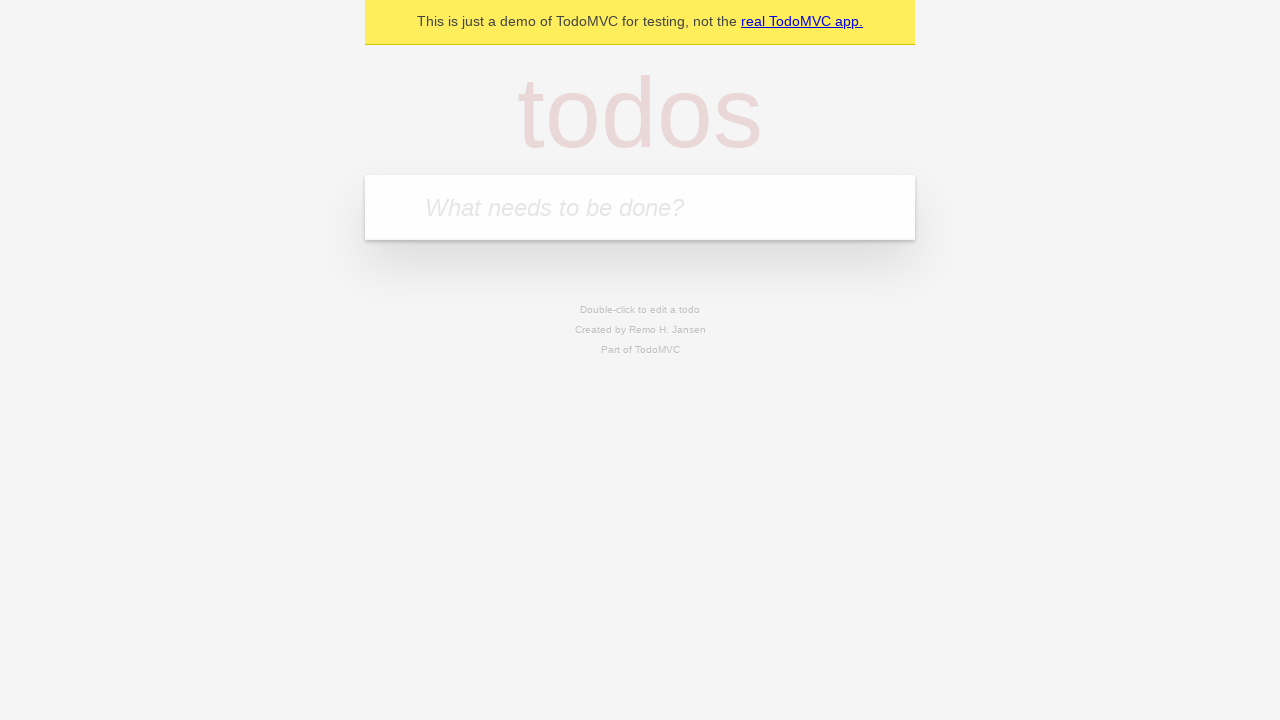

Filled new todo field with 'buy some cheese' on internal:attr=[placeholder="What needs to be done?"i]
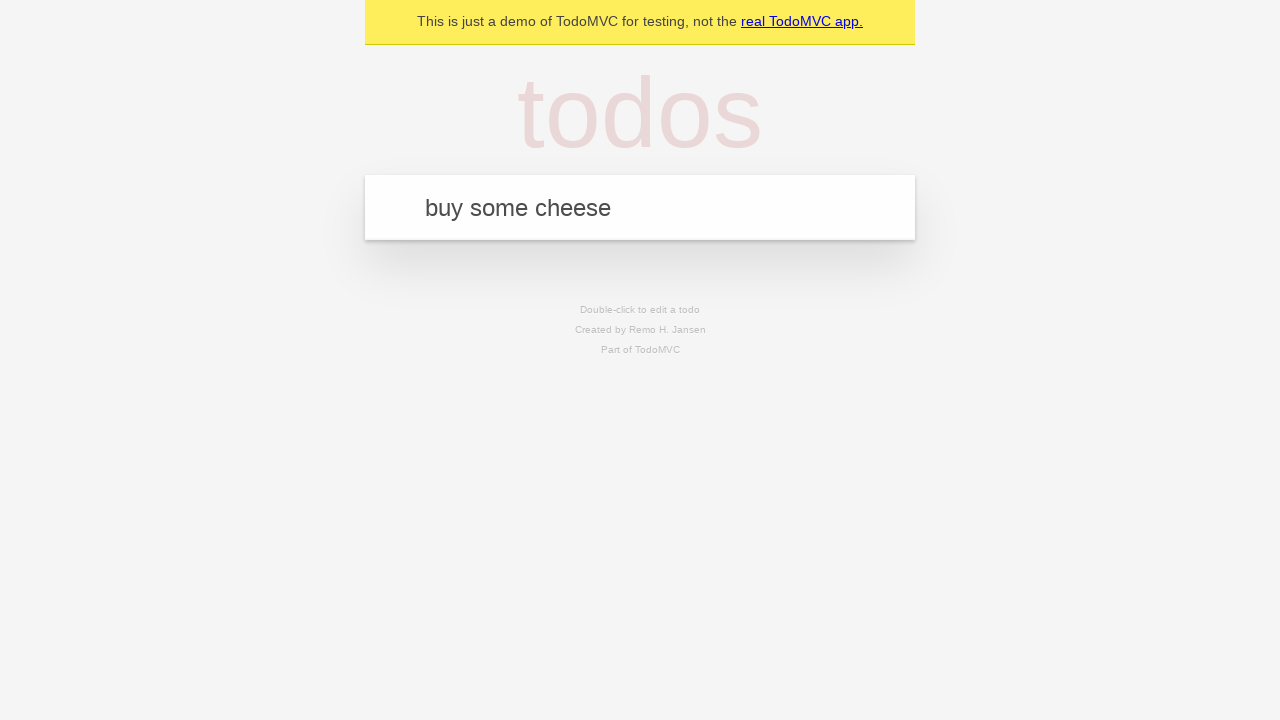

Pressed Enter to create todo 'buy some cheese' on internal:attr=[placeholder="What needs to be done?"i]
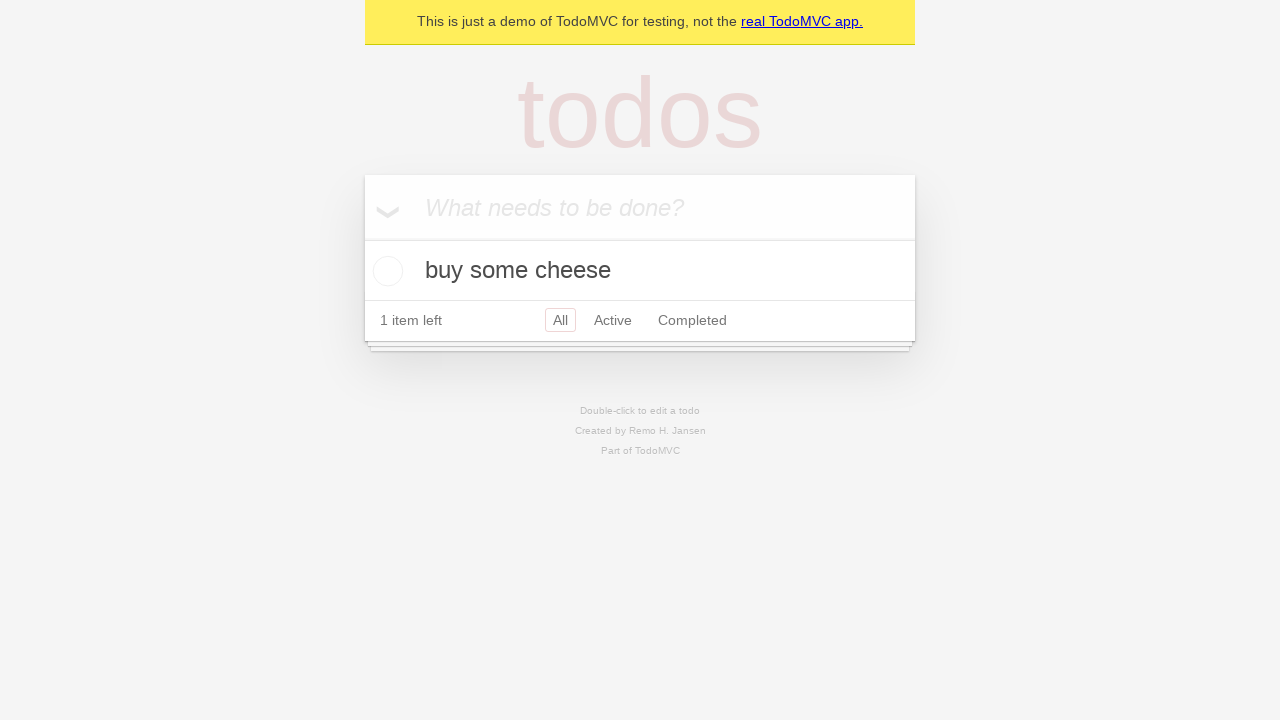

Filled new todo field with 'feed the cat' on internal:attr=[placeholder="What needs to be done?"i]
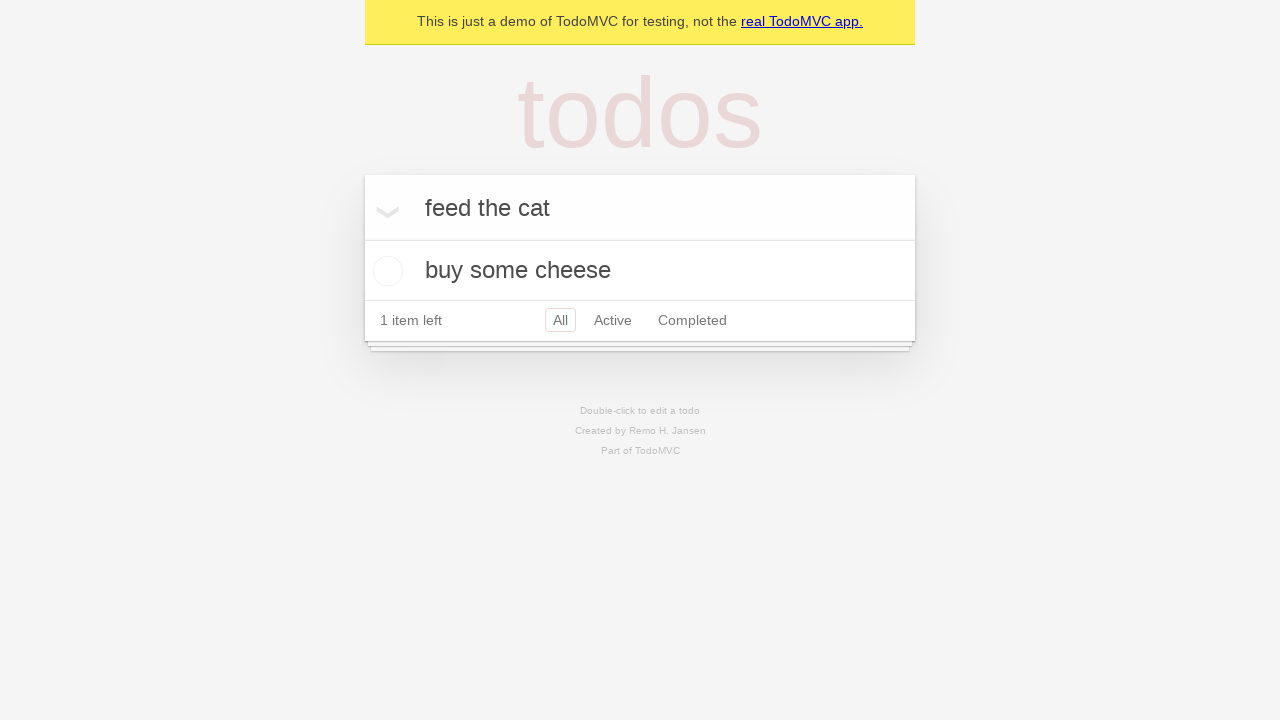

Pressed Enter to create todo 'feed the cat' on internal:attr=[placeholder="What needs to be done?"i]
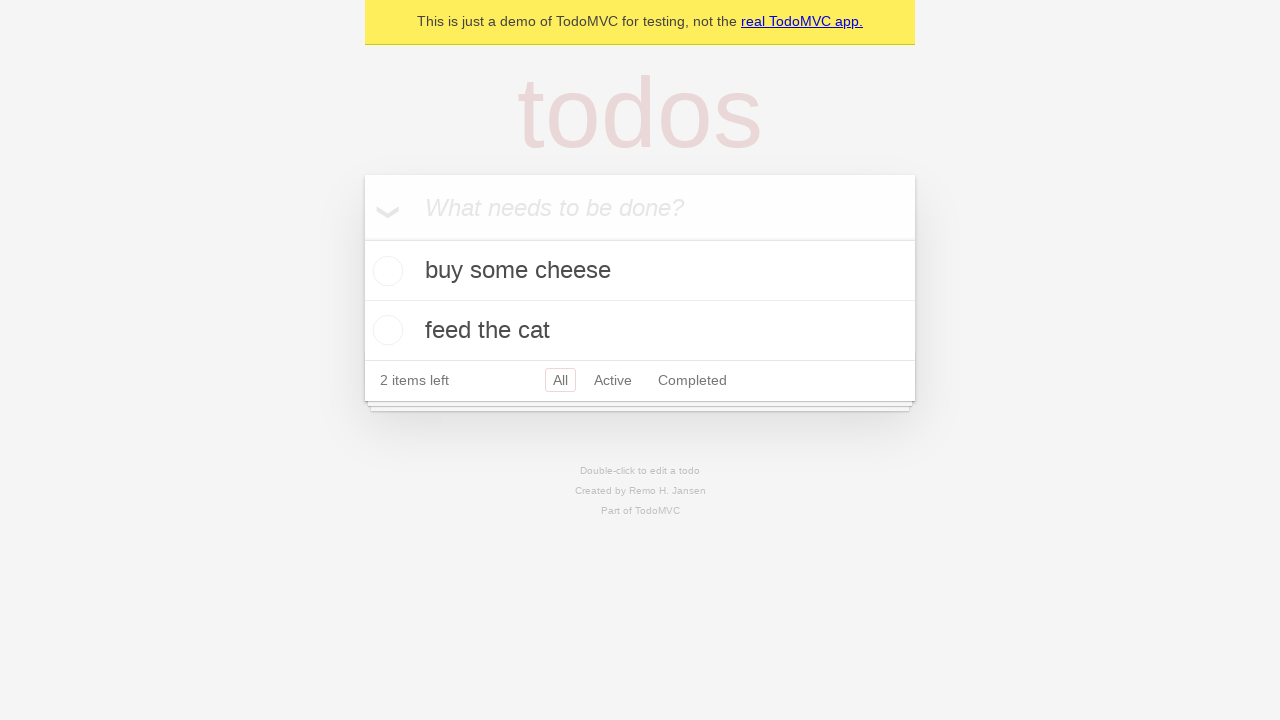

Filled new todo field with 'book a doctors appointment' on internal:attr=[placeholder="What needs to be done?"i]
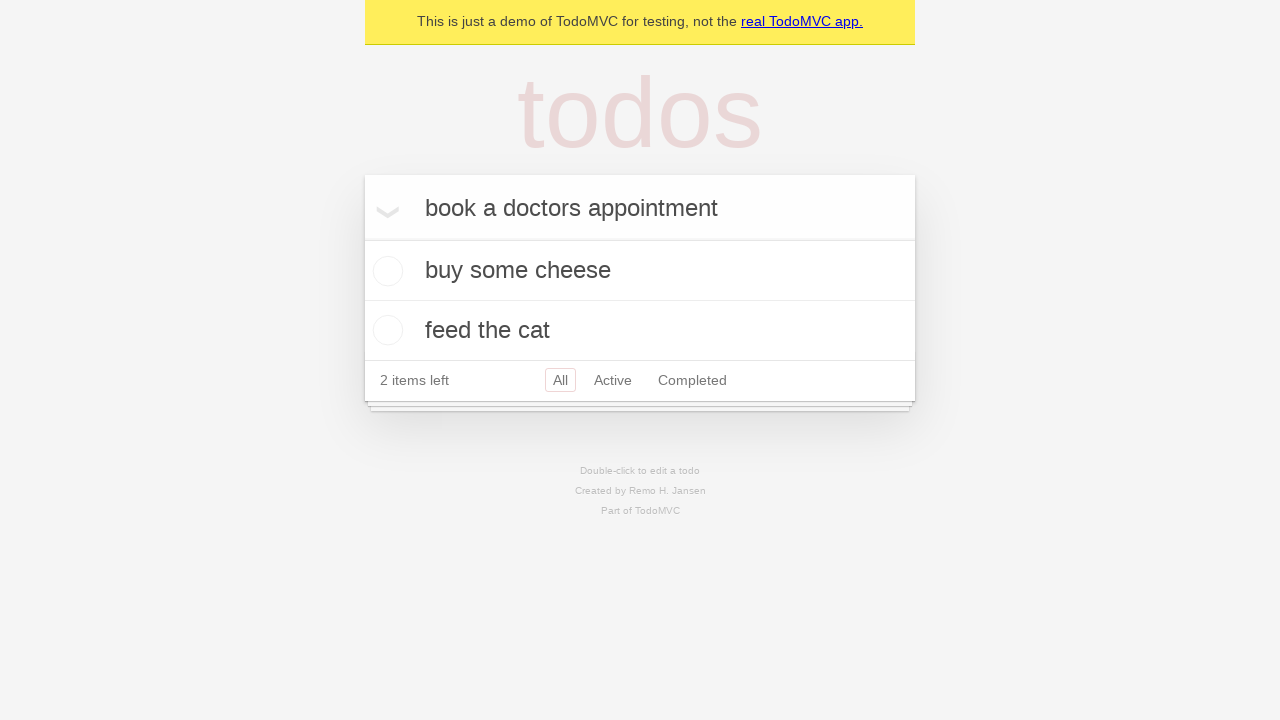

Pressed Enter to create todo 'book a doctors appointment' on internal:attr=[placeholder="What needs to be done?"i]
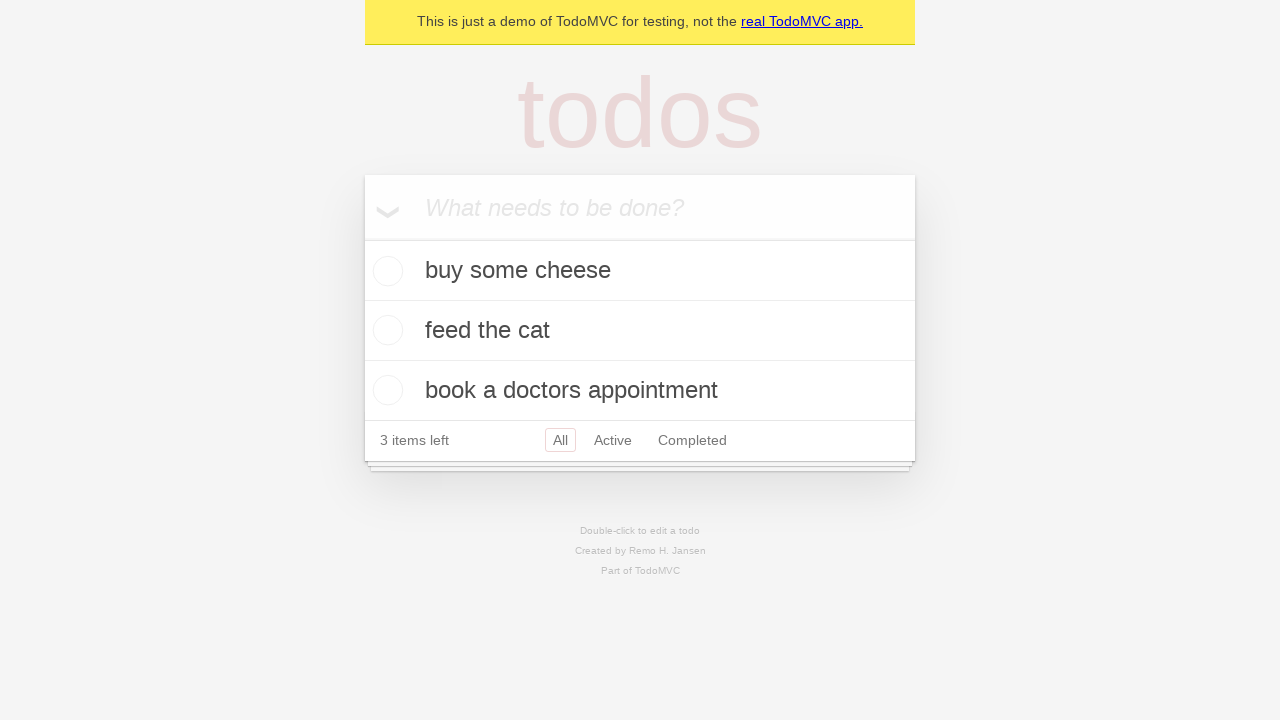

Waited for all 3 todos to be created
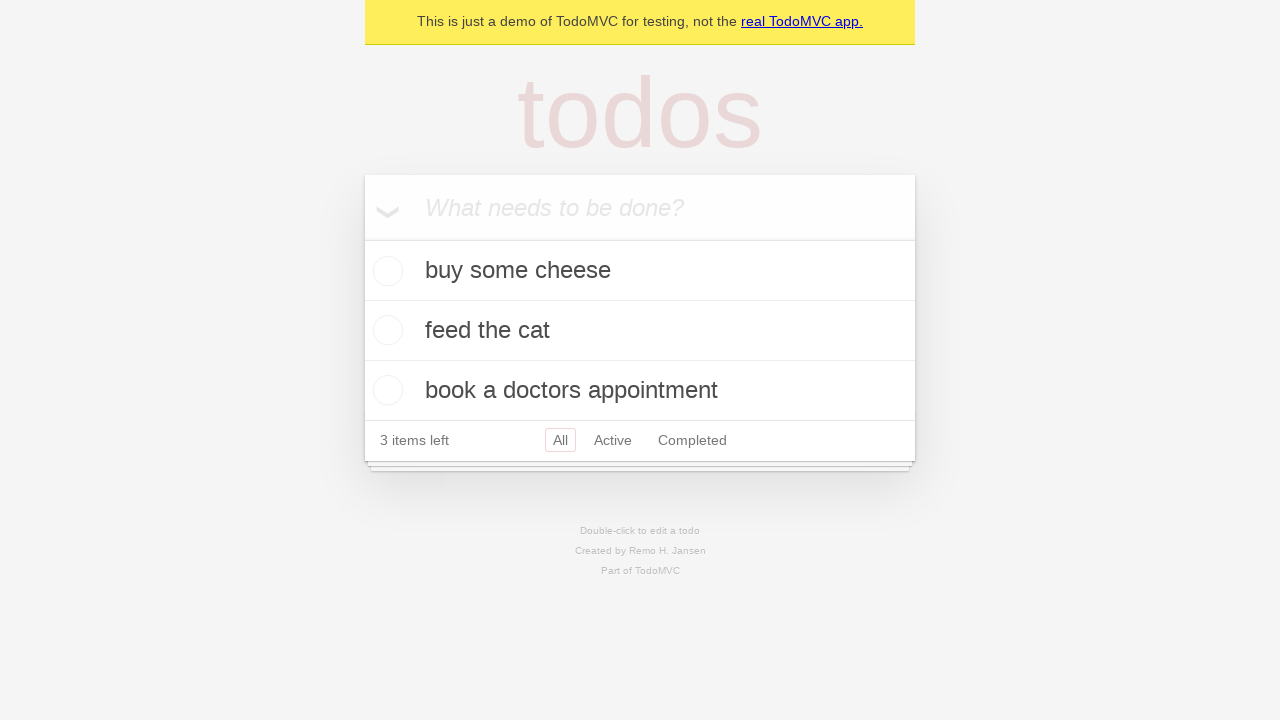

Double-clicked second todo item to enter edit mode at (640, 331) on [data-testid='todo-item'] >> nth=1
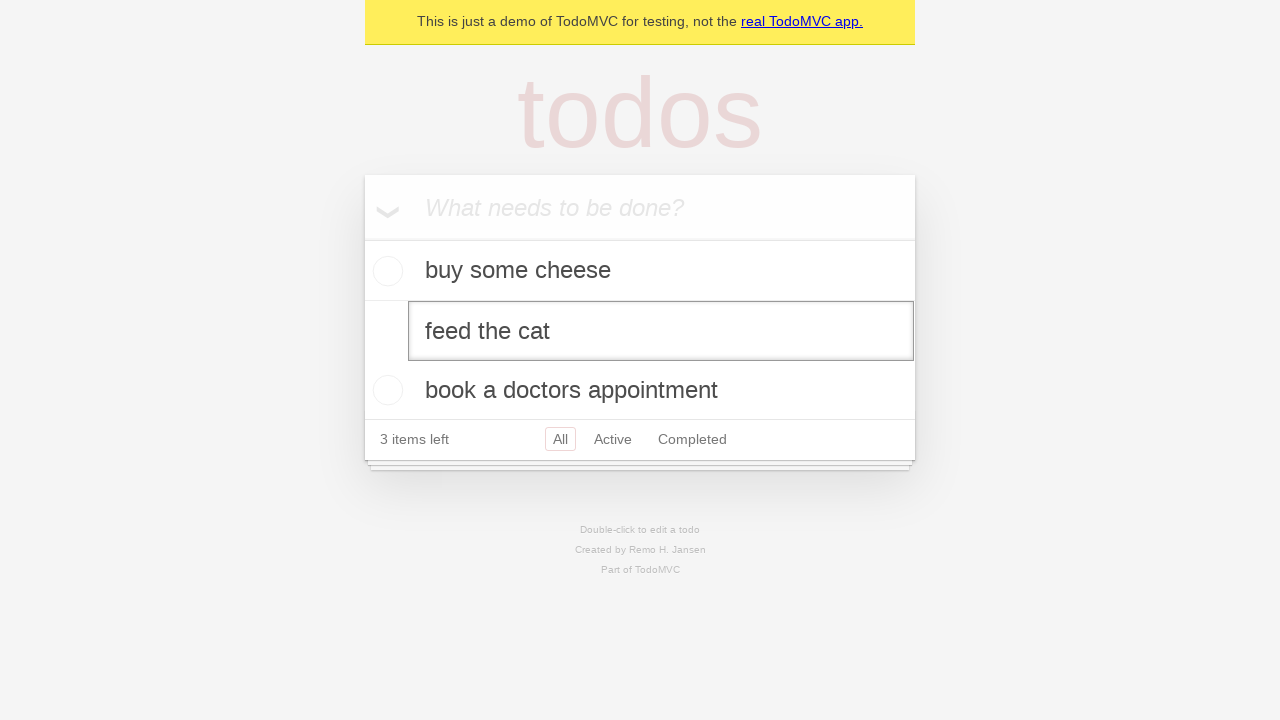

Edit textbox appeared and is ready for input
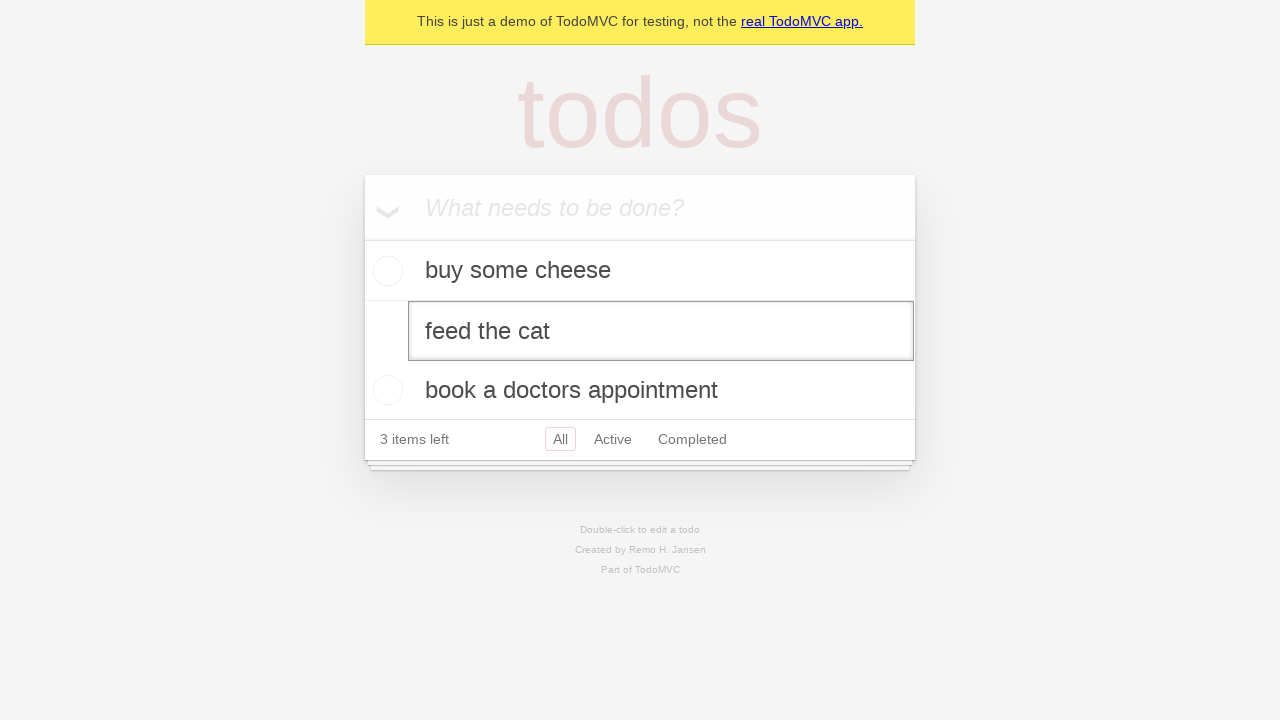

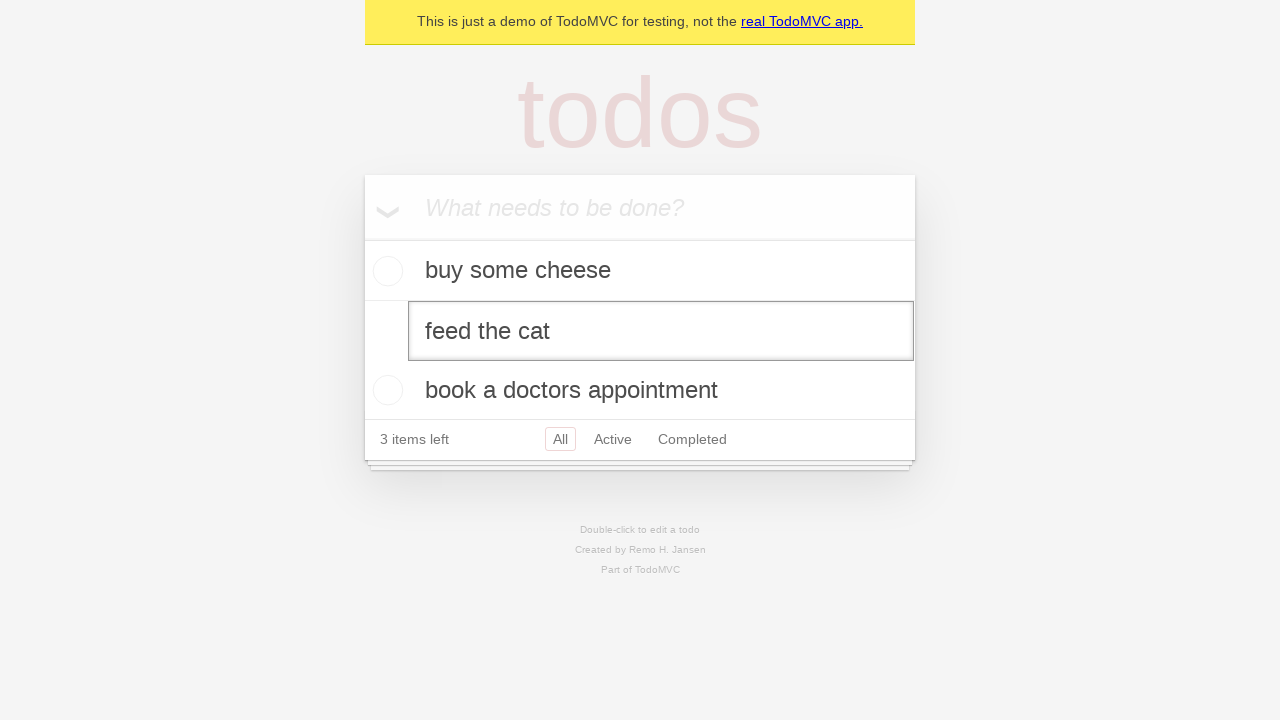